Tests alert functionality by triggering an alert and verifying its text

Starting URL: https://demoqa.com/alerts

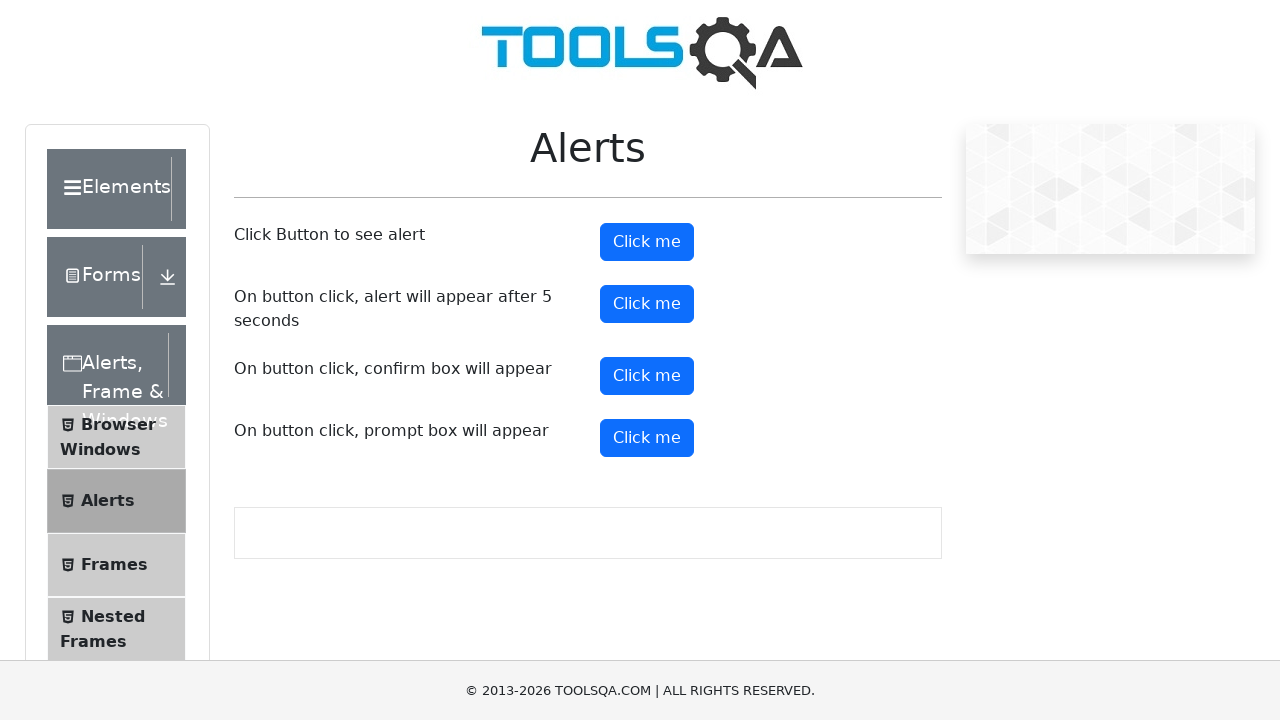

Clicked alert button to trigger alert dialog at (647, 242) on #alertButton
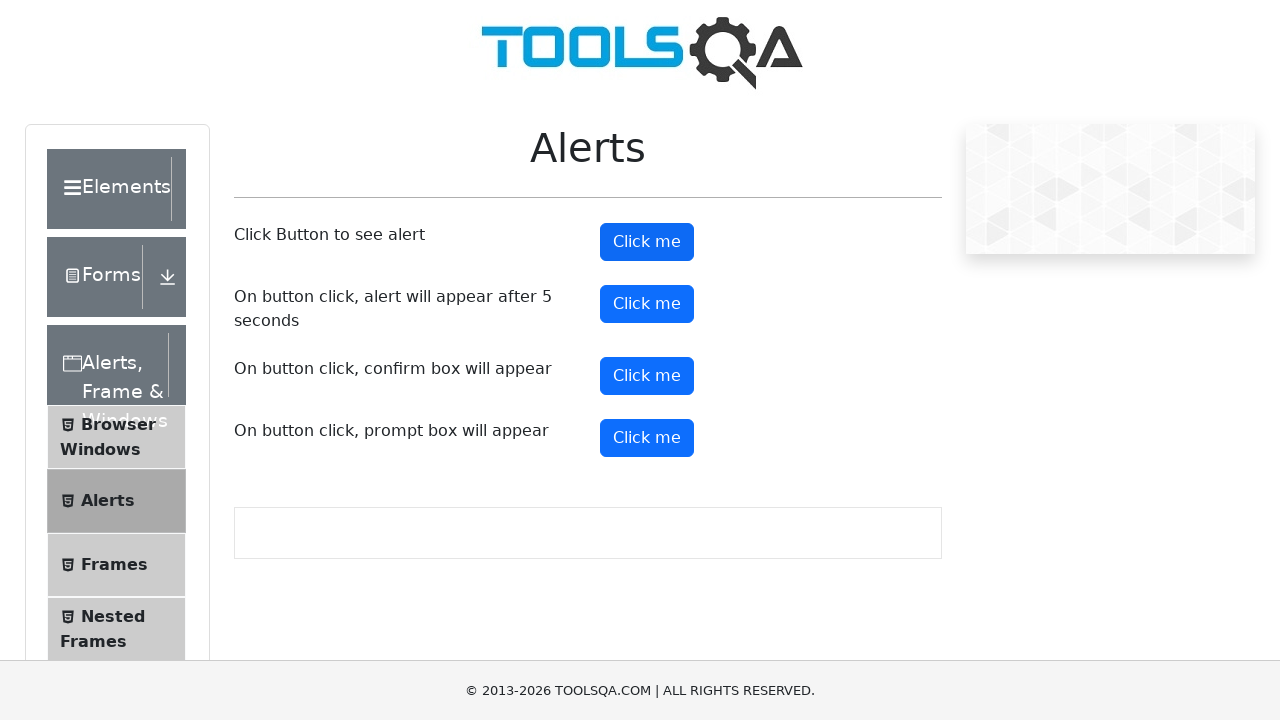

Set up dialog handler to accept alert
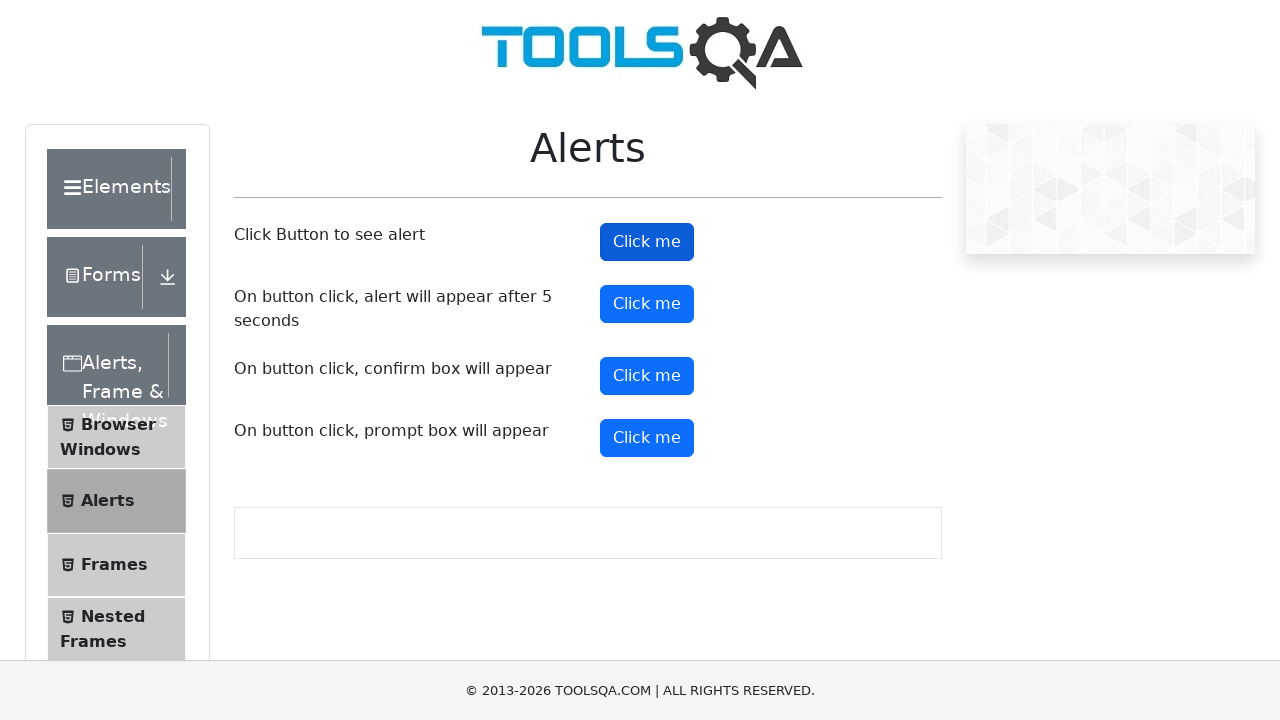

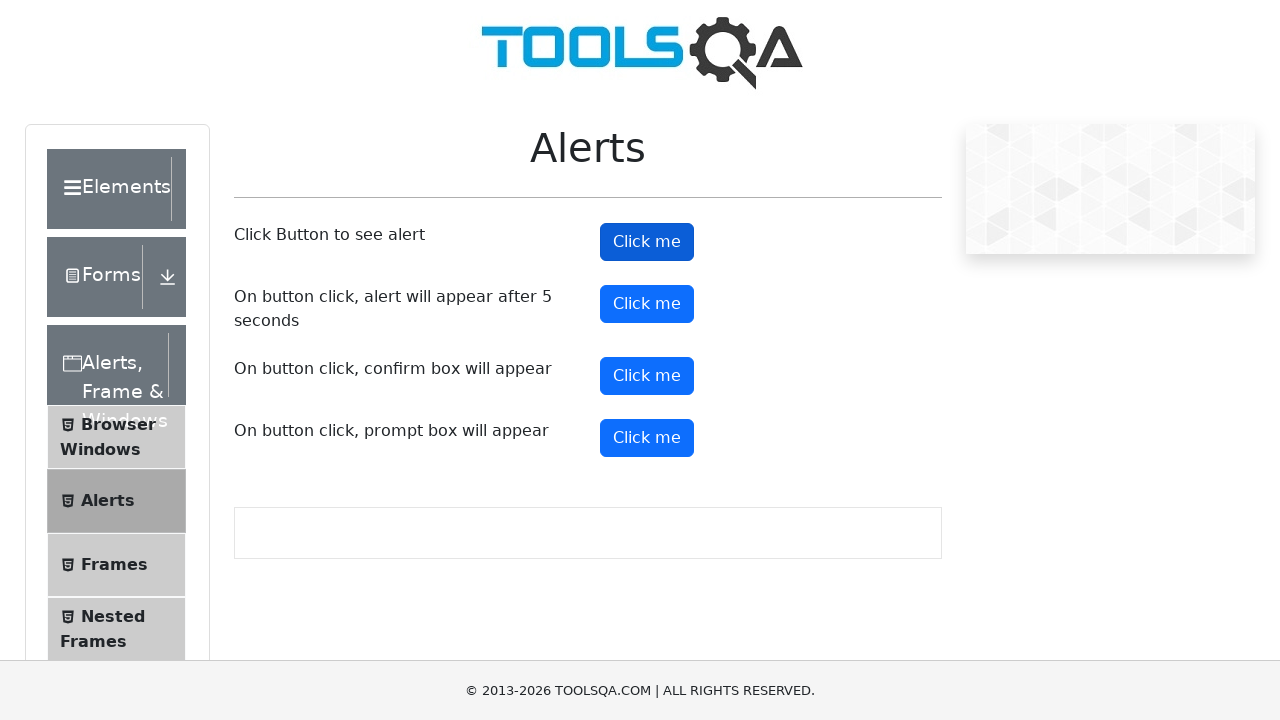